Tests file download page by navigating to it and verifying downloadable files are listed

Starting URL: https://the-internet.herokuapp.com

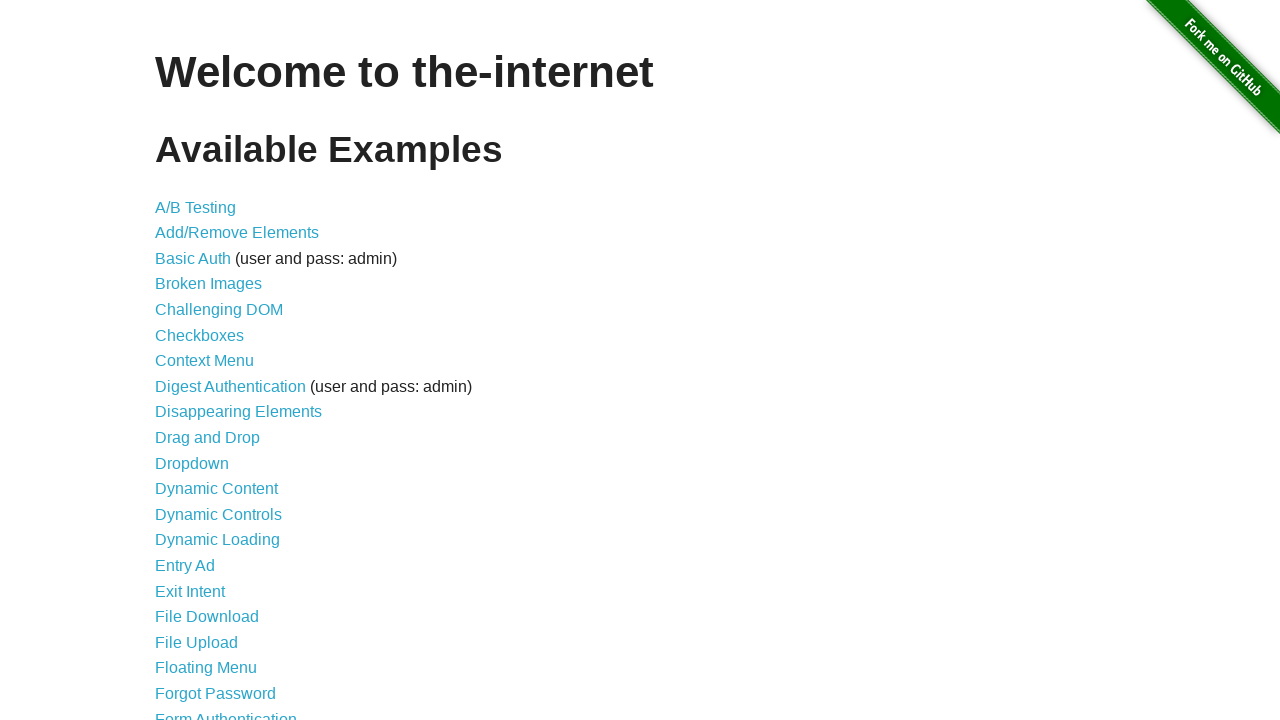

Navigated to the-internet.herokuapp.com homepage
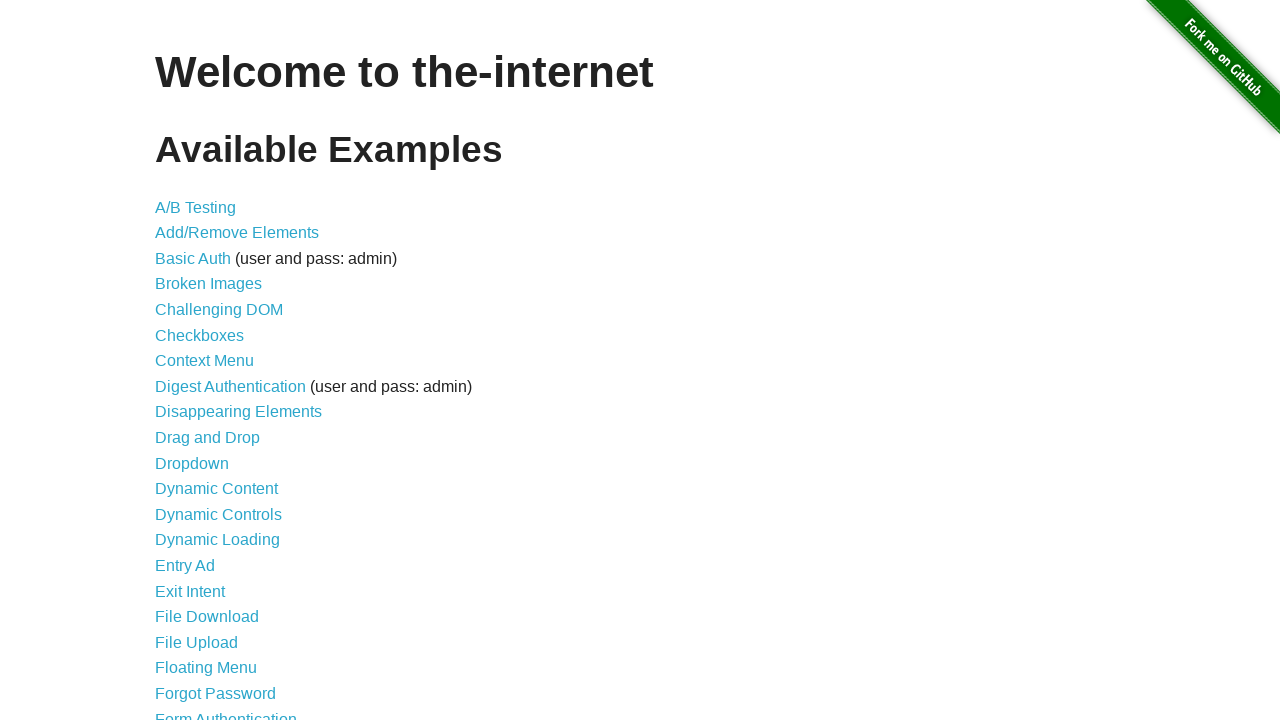

Clicked on File Download link at (207, 617) on a[href='/download']
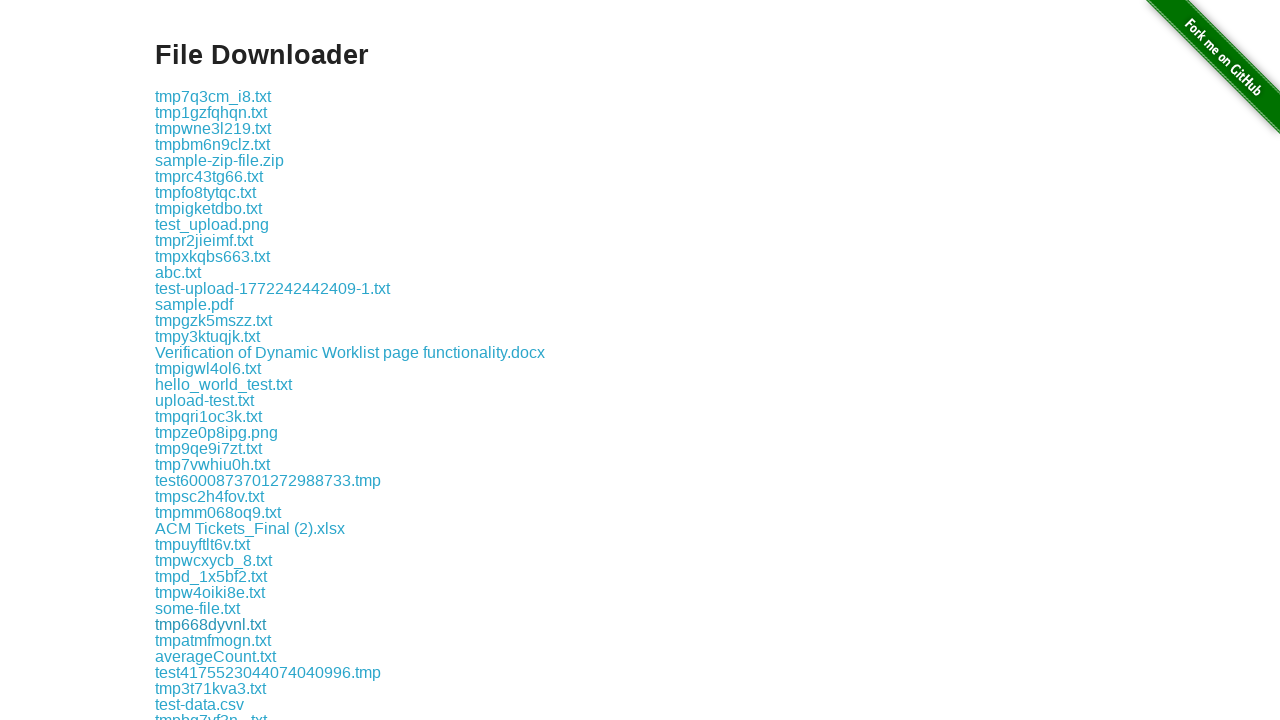

Download page loaded and file download links are visible
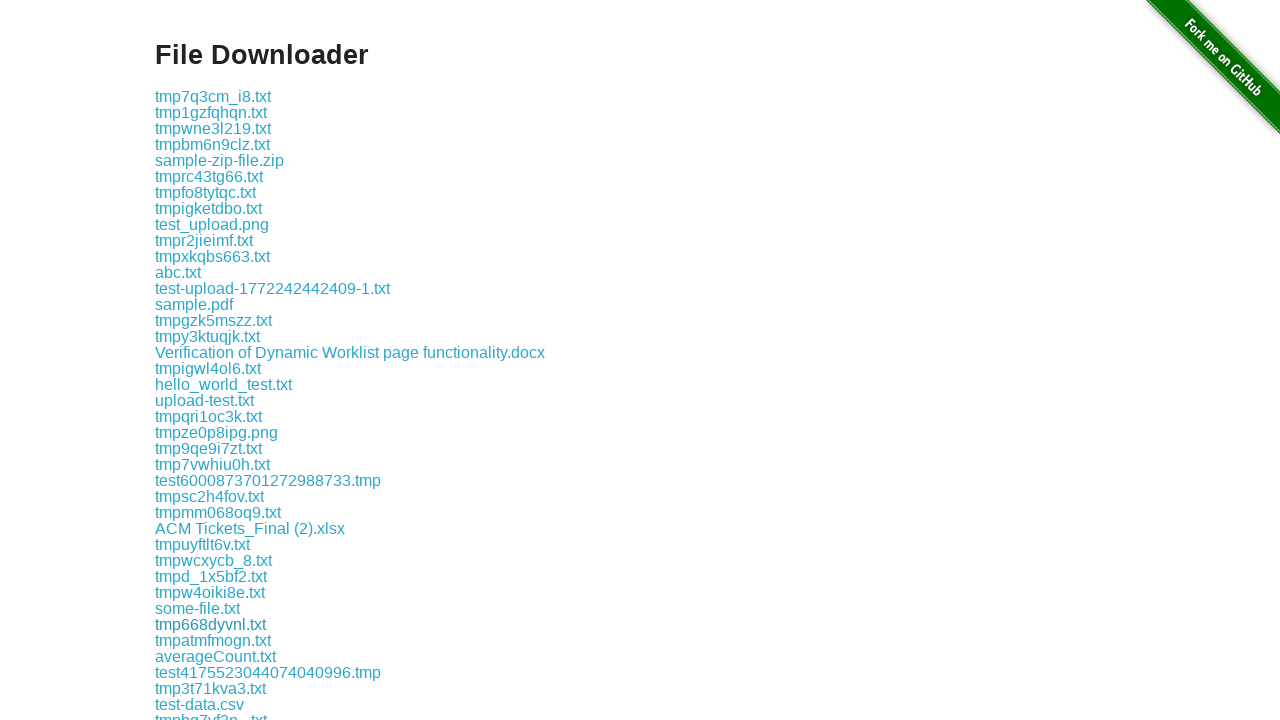

Located all downloadable file links on the page
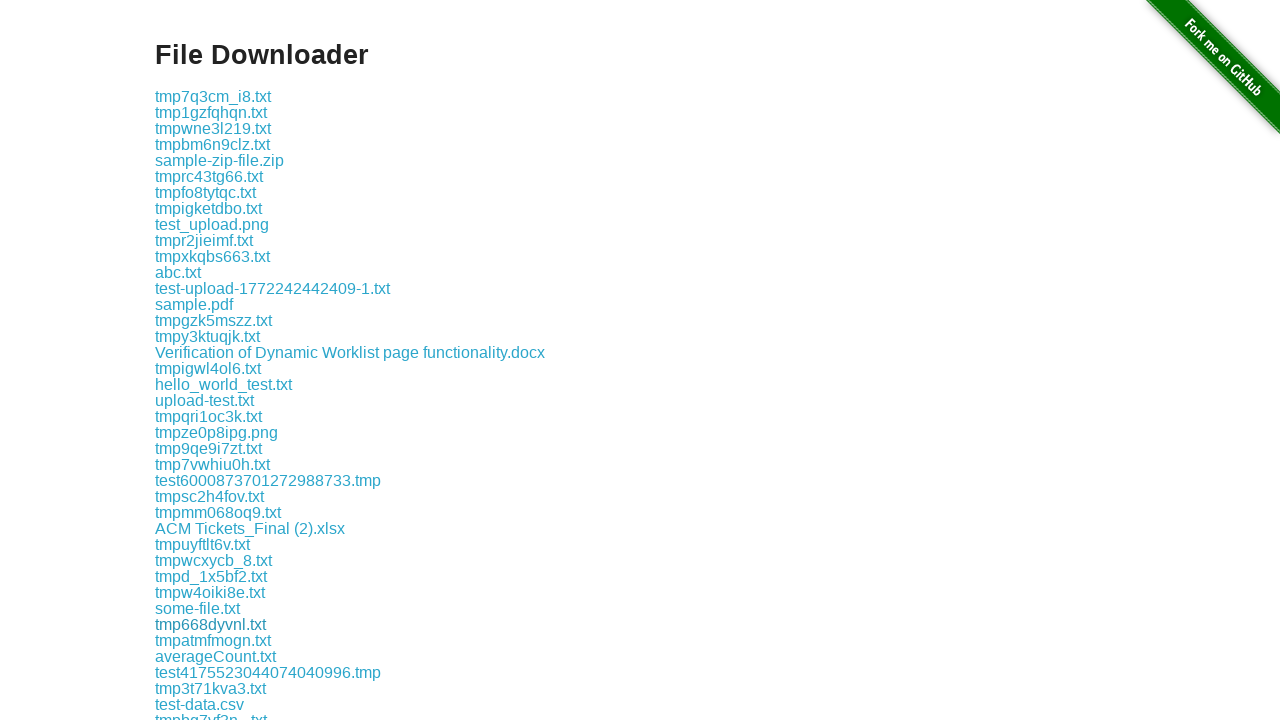

Verified that downloadable files are listed (count > 0)
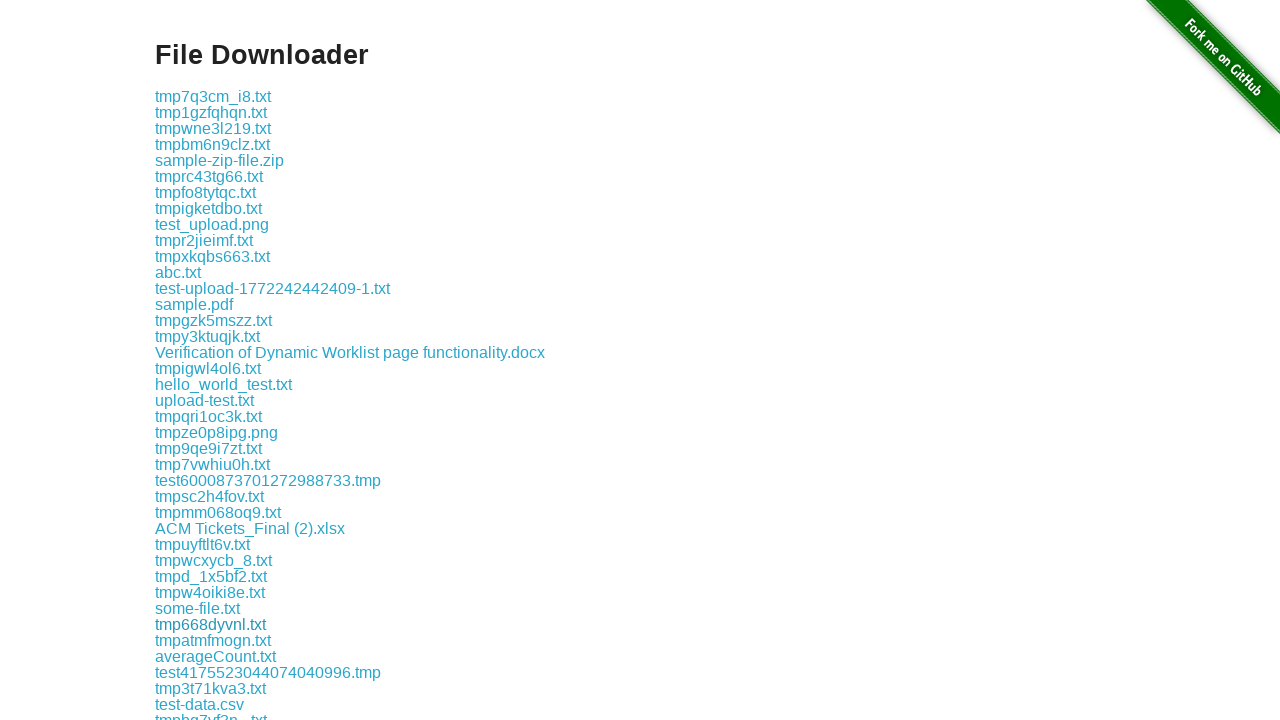

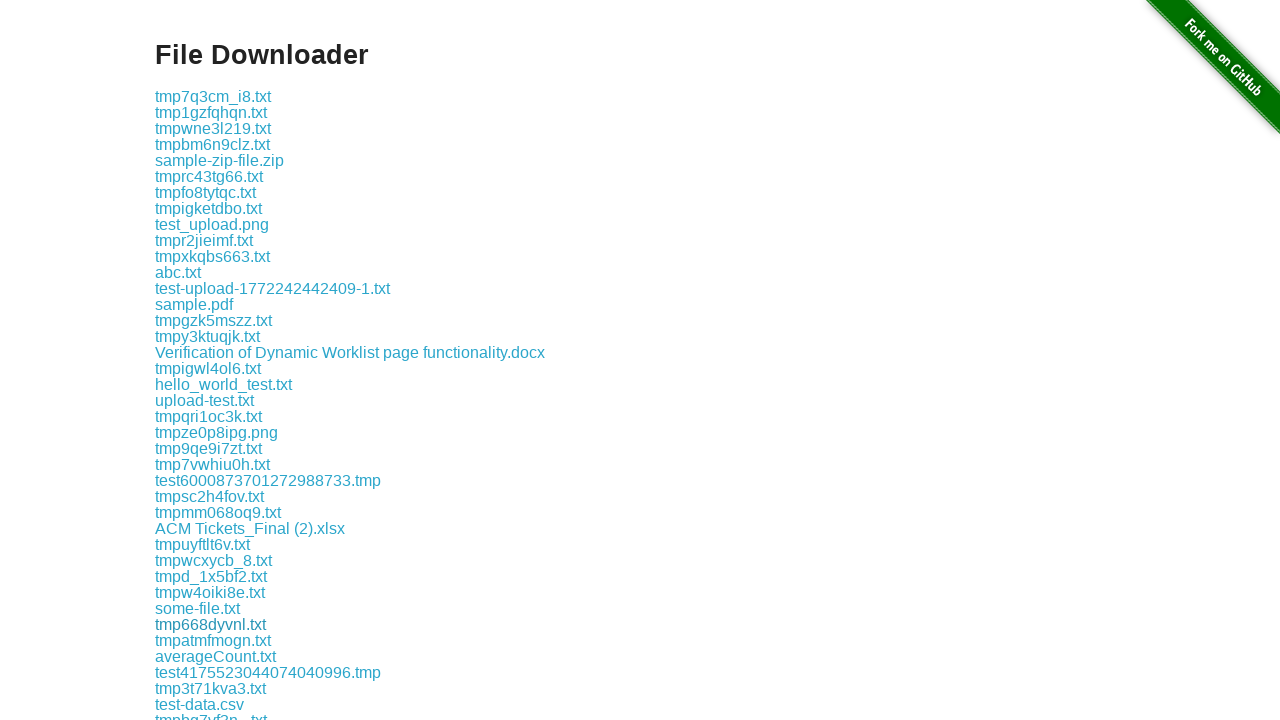